Tests clicking a link that opens a popup window on a test page by locating the link by its text and clicking it

Starting URL: http://omayo.blogspot.com/

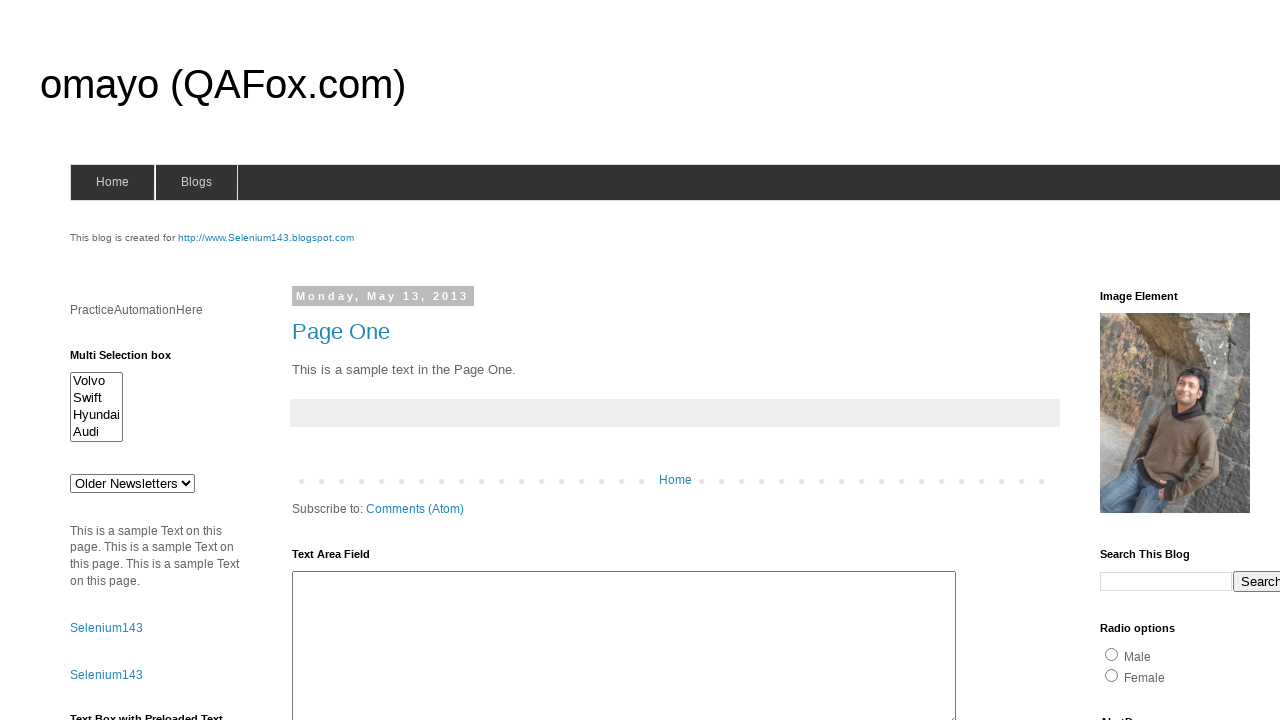

Navigated to test page at http://omayo.blogspot.com/
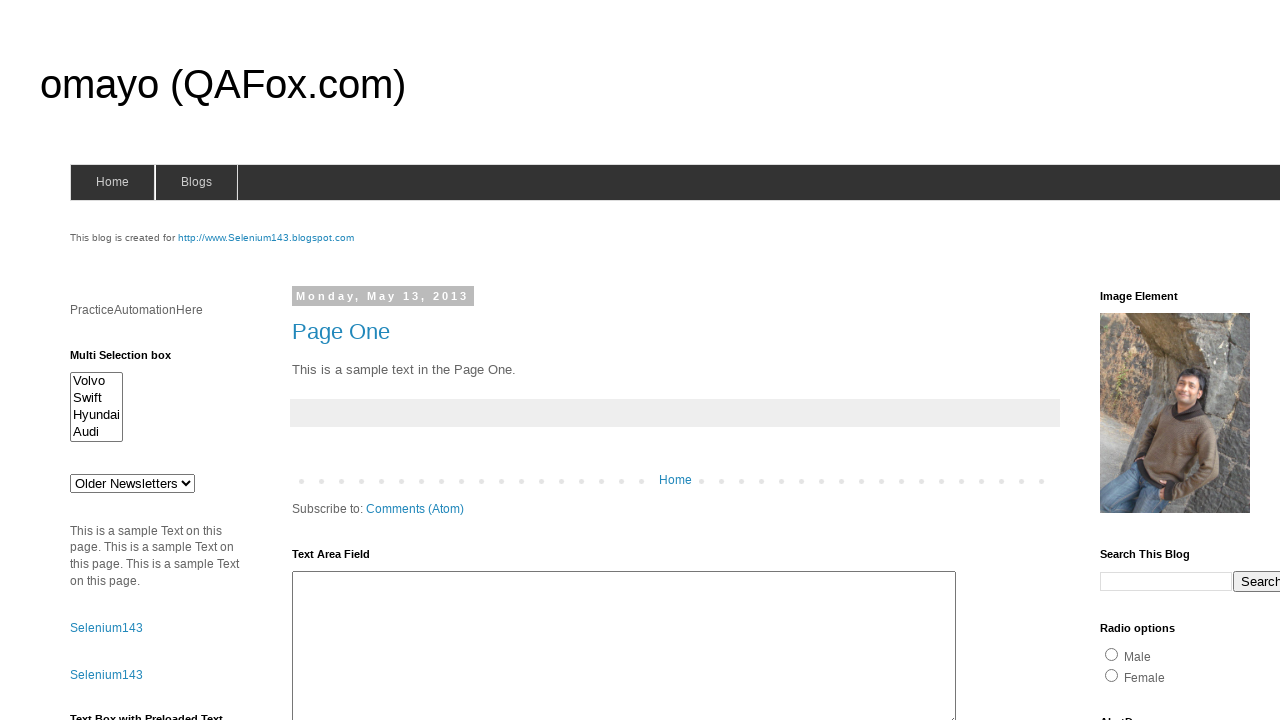

Clicked 'Open a popup window' link to trigger popup at (132, 360) on text=Open a popup window
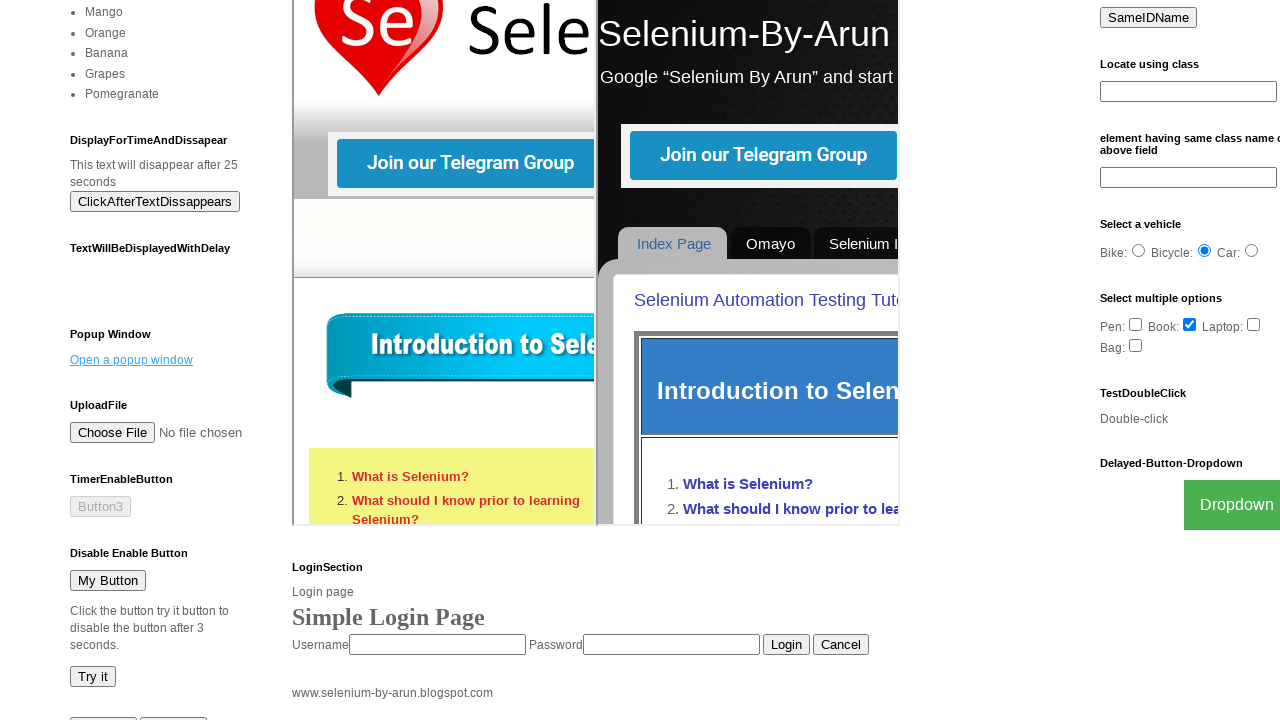

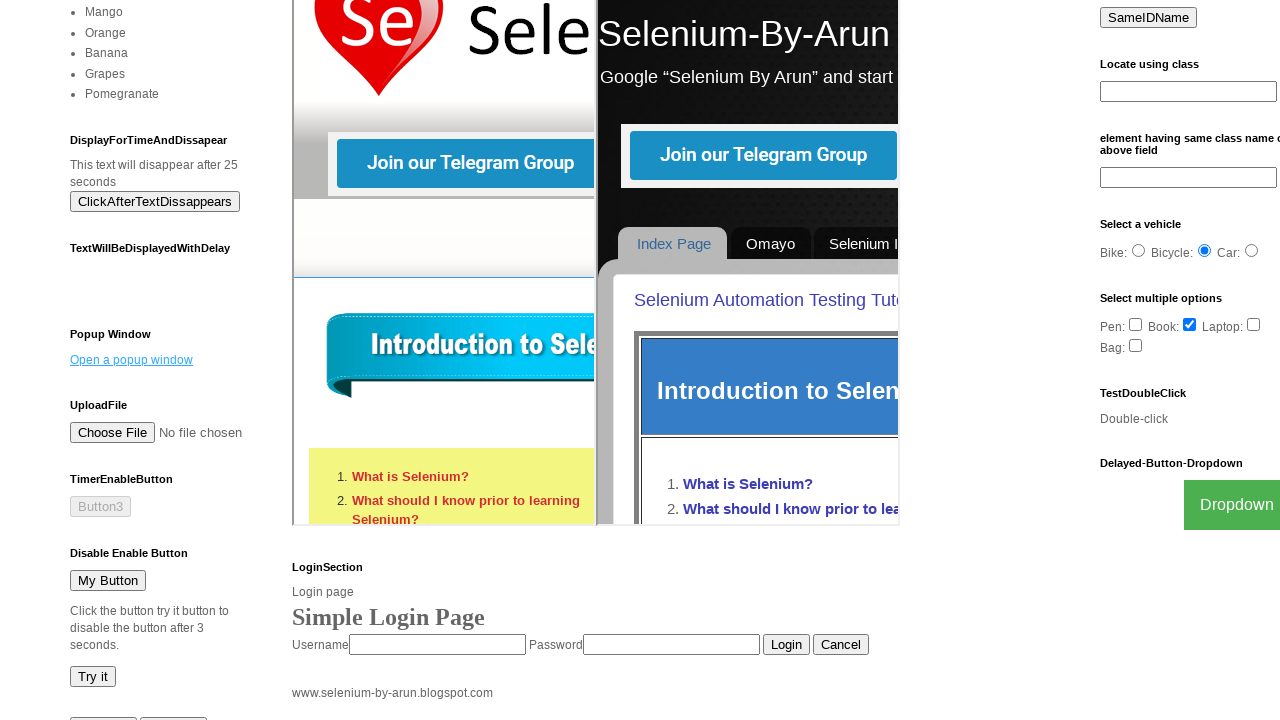